Navigates to Selenium Easy's bootstrap download progress bar demo page, maximizes the window, and scrolls down 200 pixels to view the progress bar component.

Starting URL: https://www.seleniumeasy.com/test/bootstrap-download-progress-demo.html

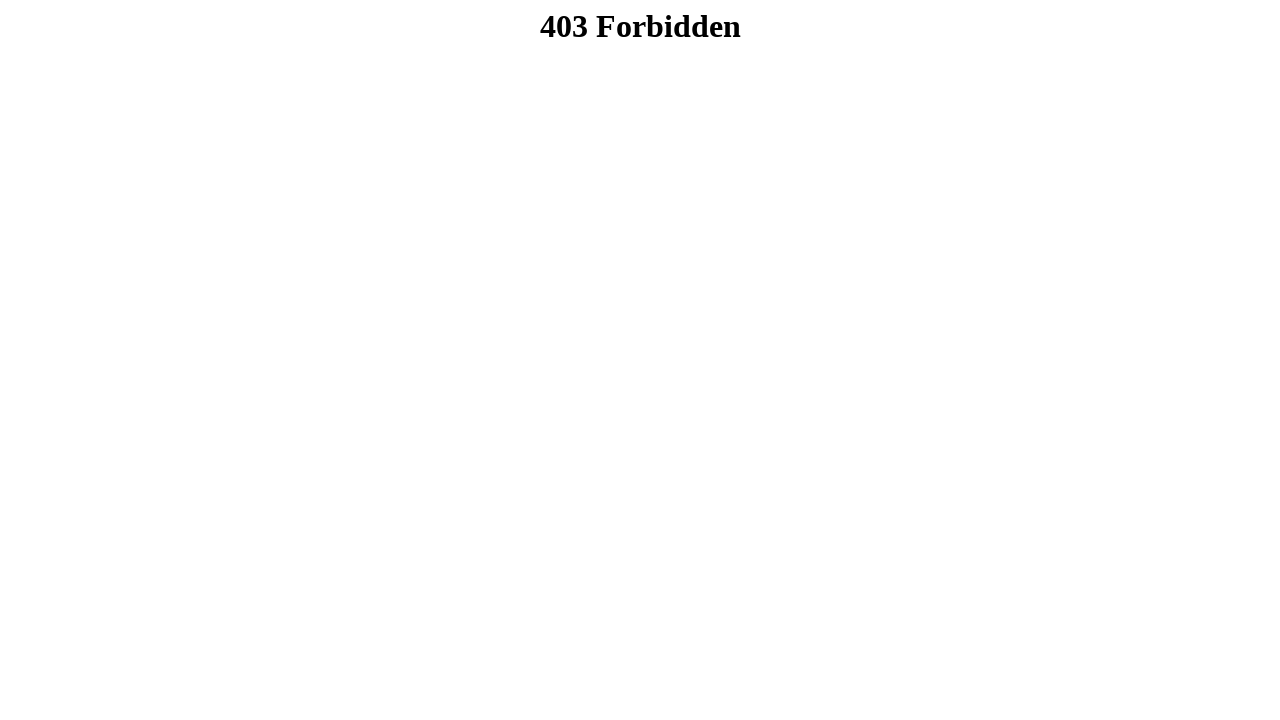

Navigated to Selenium Easy's bootstrap download progress bar demo page
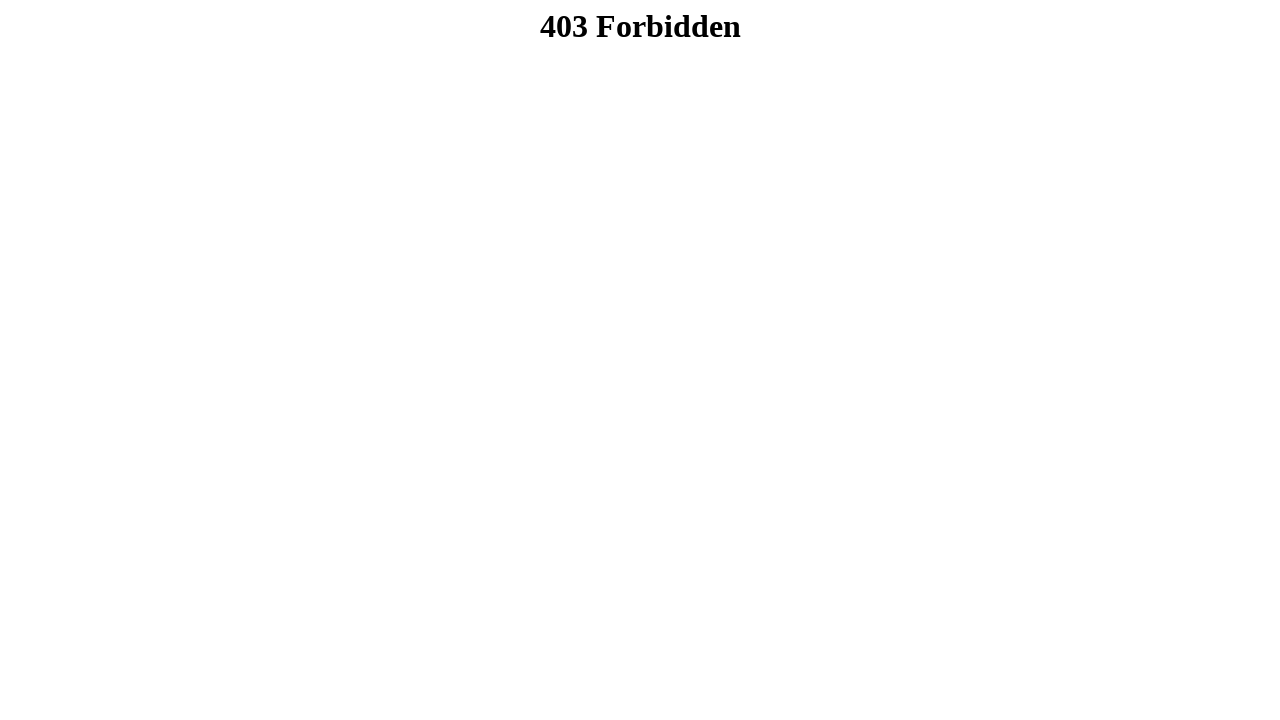

Maximized window to 1920x1080 viewport
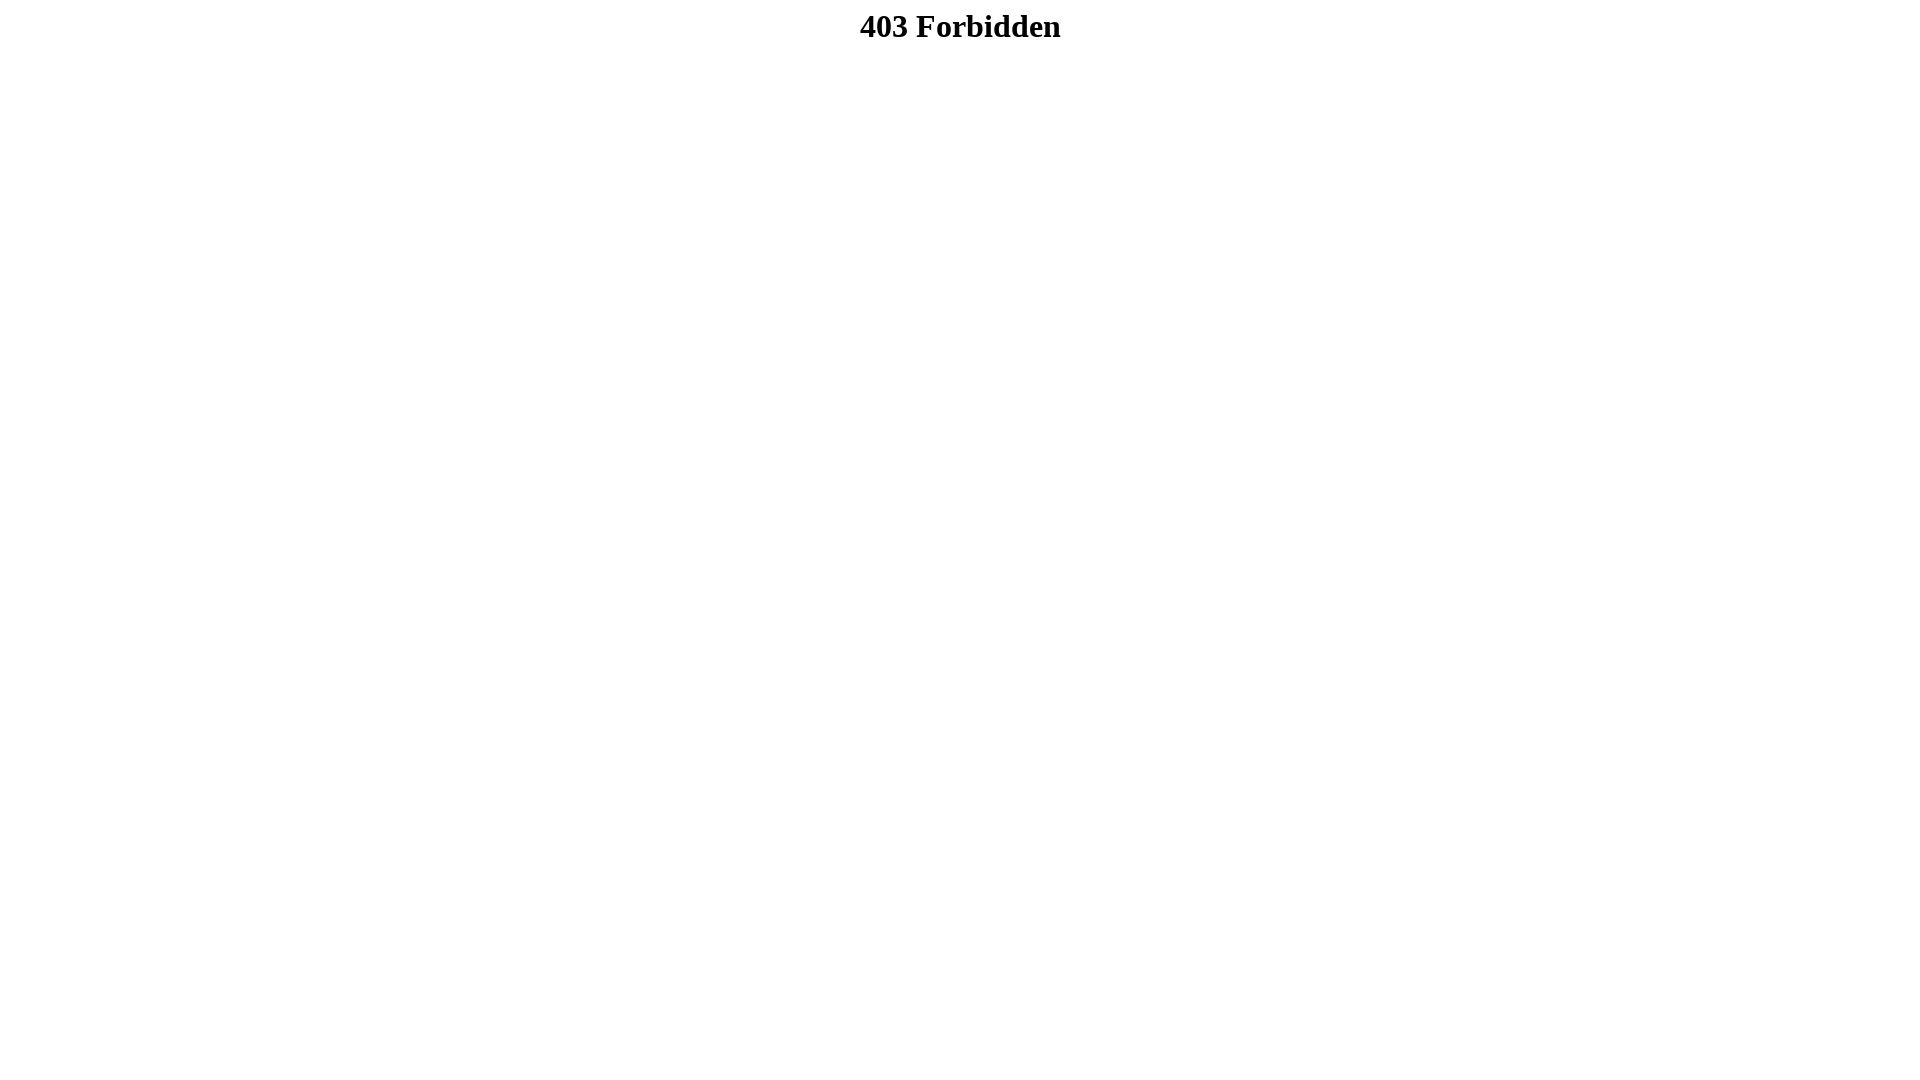

Scrolled down 200 pixels to view the progress bar component
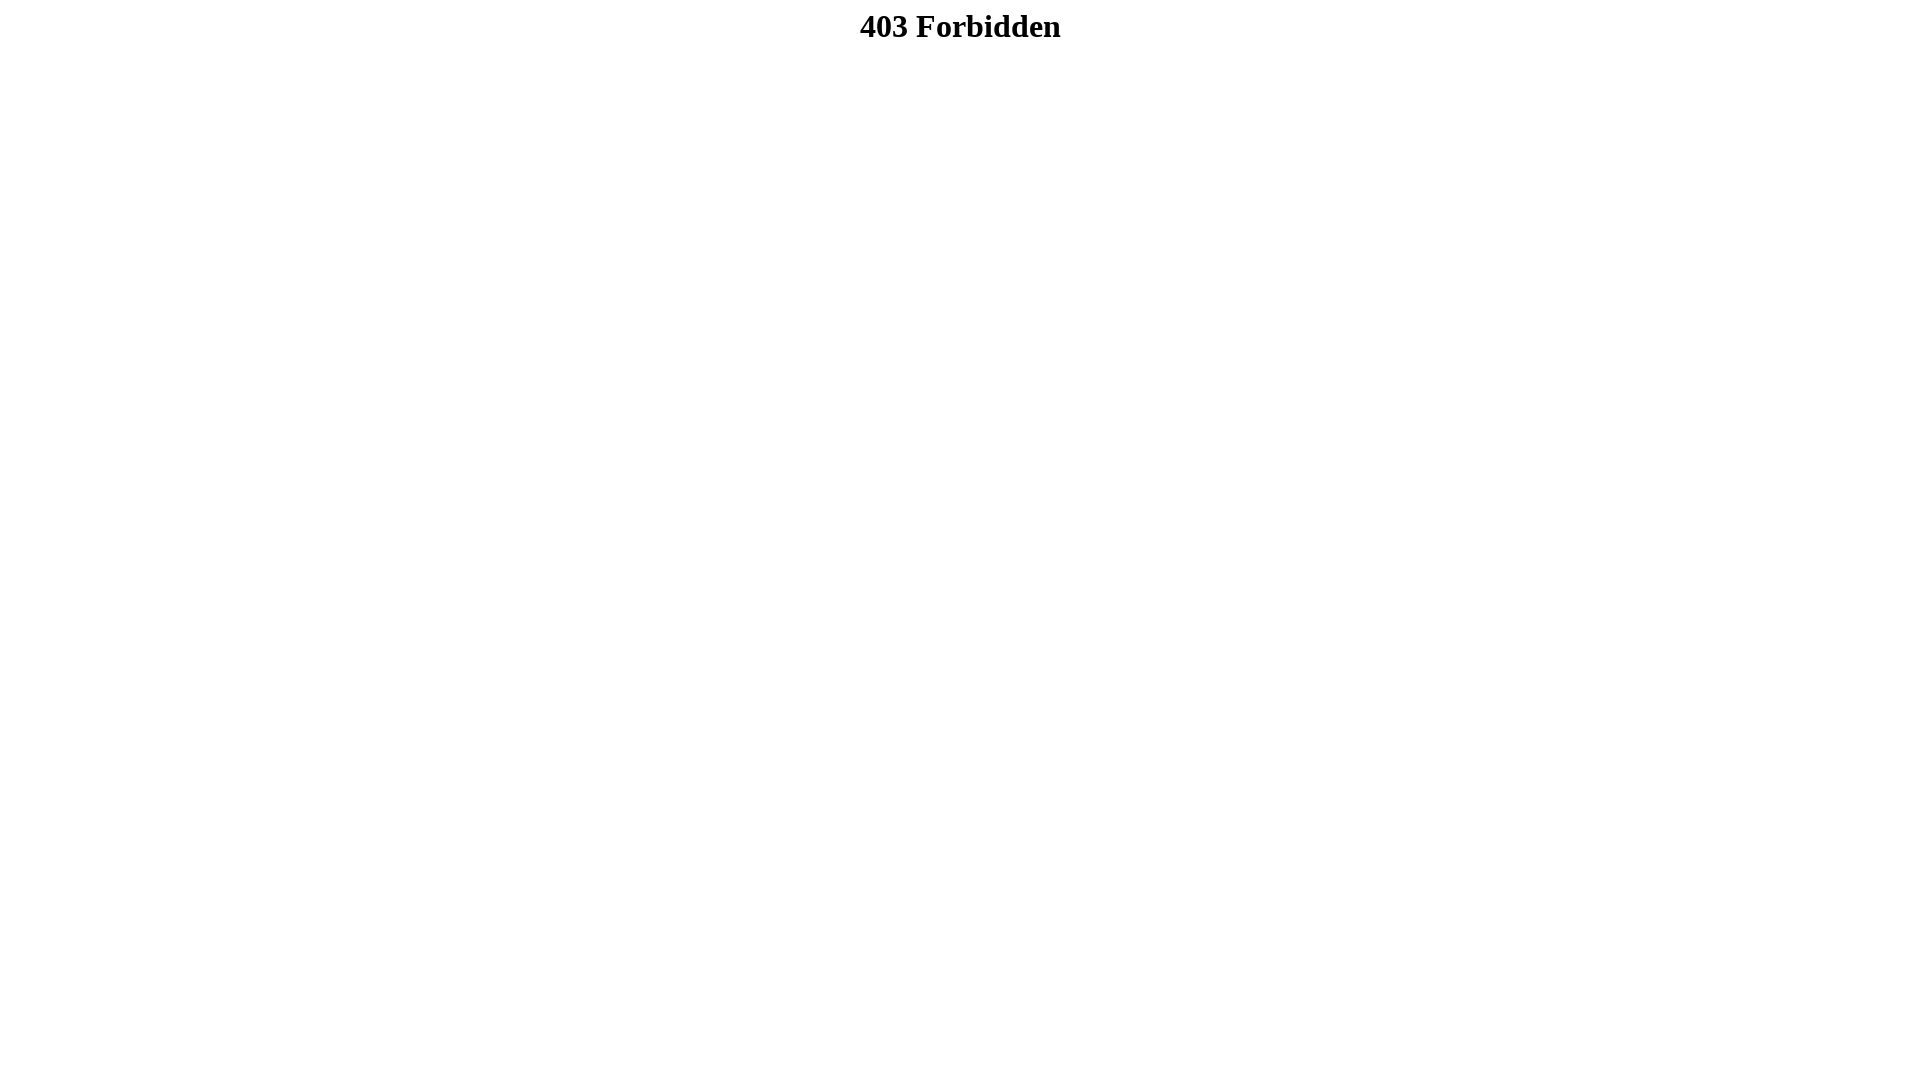

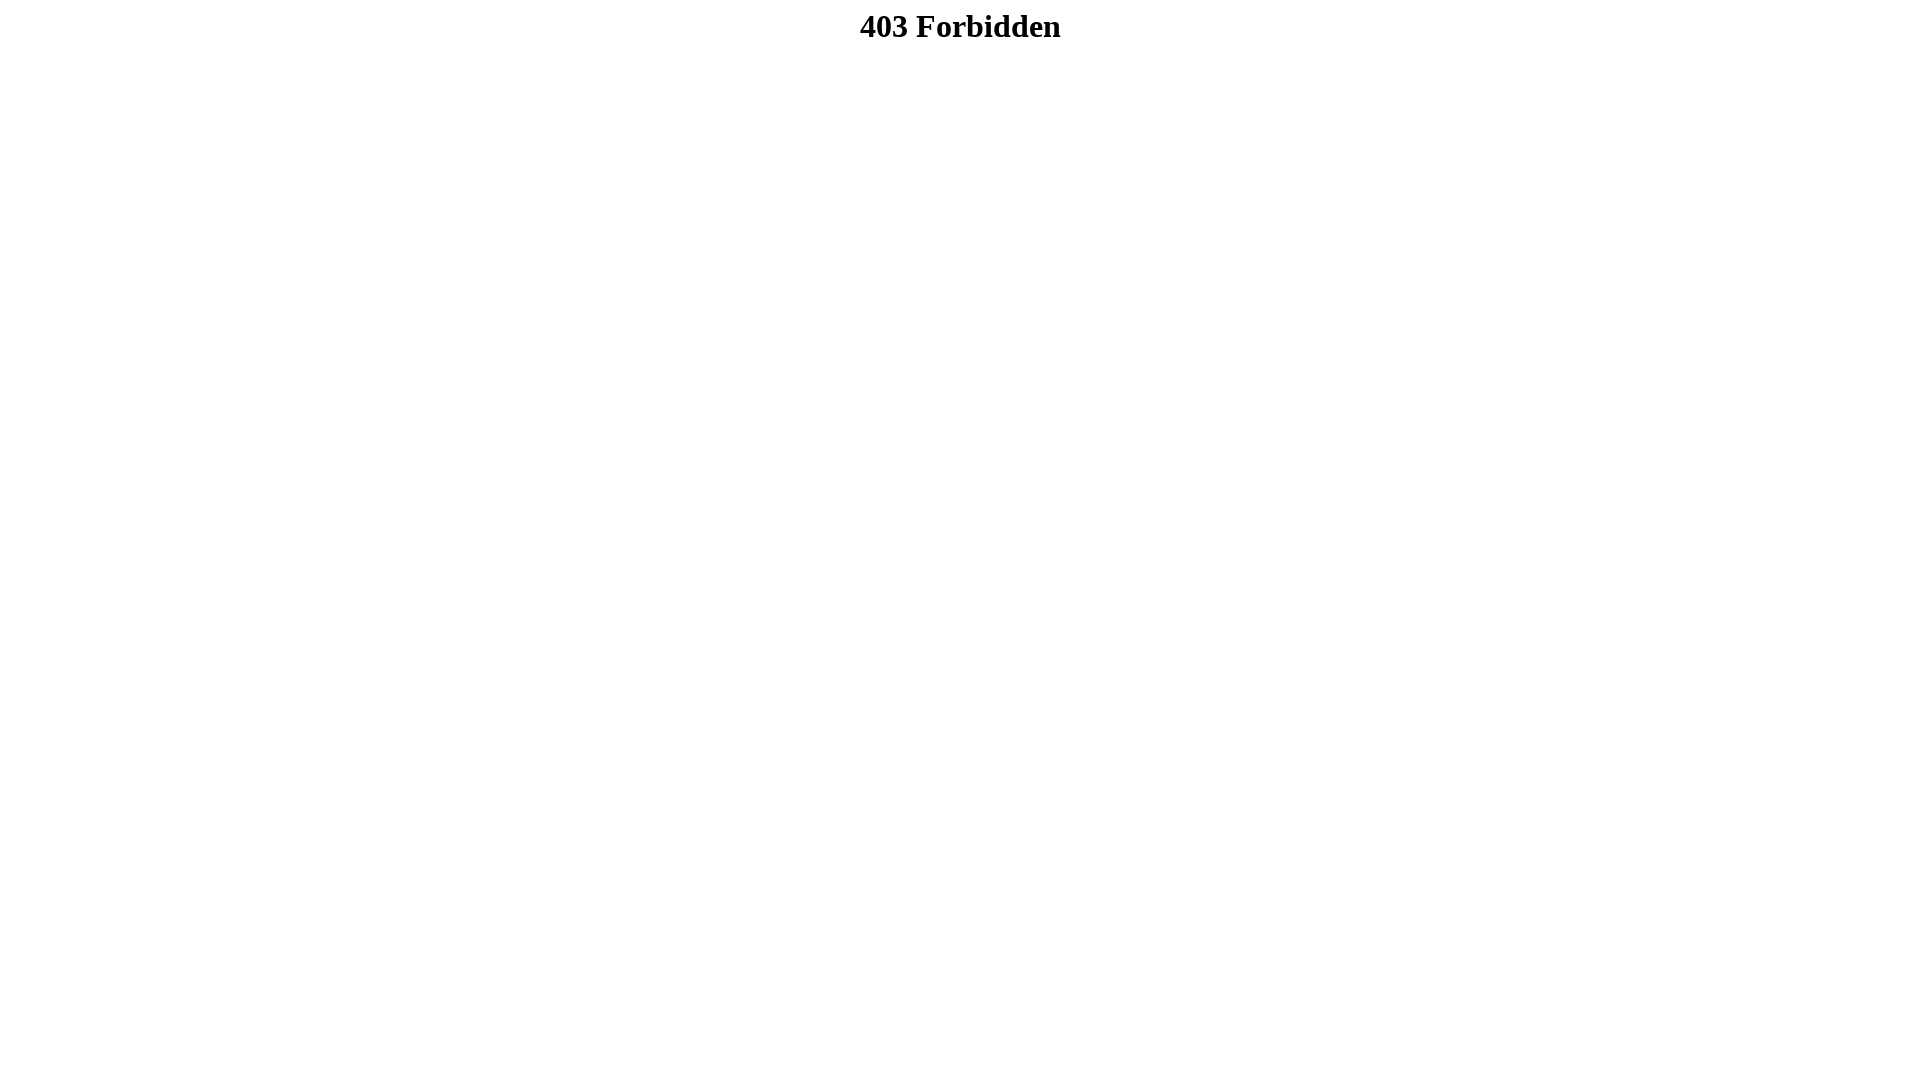